Loads a webpage and injects jQuery Growl library via JavaScript to display notification messages on the page, demonstrating how to use executeScript for adding external libraries dynamically.

Starting URL: http://the-internet.herokuapp.com

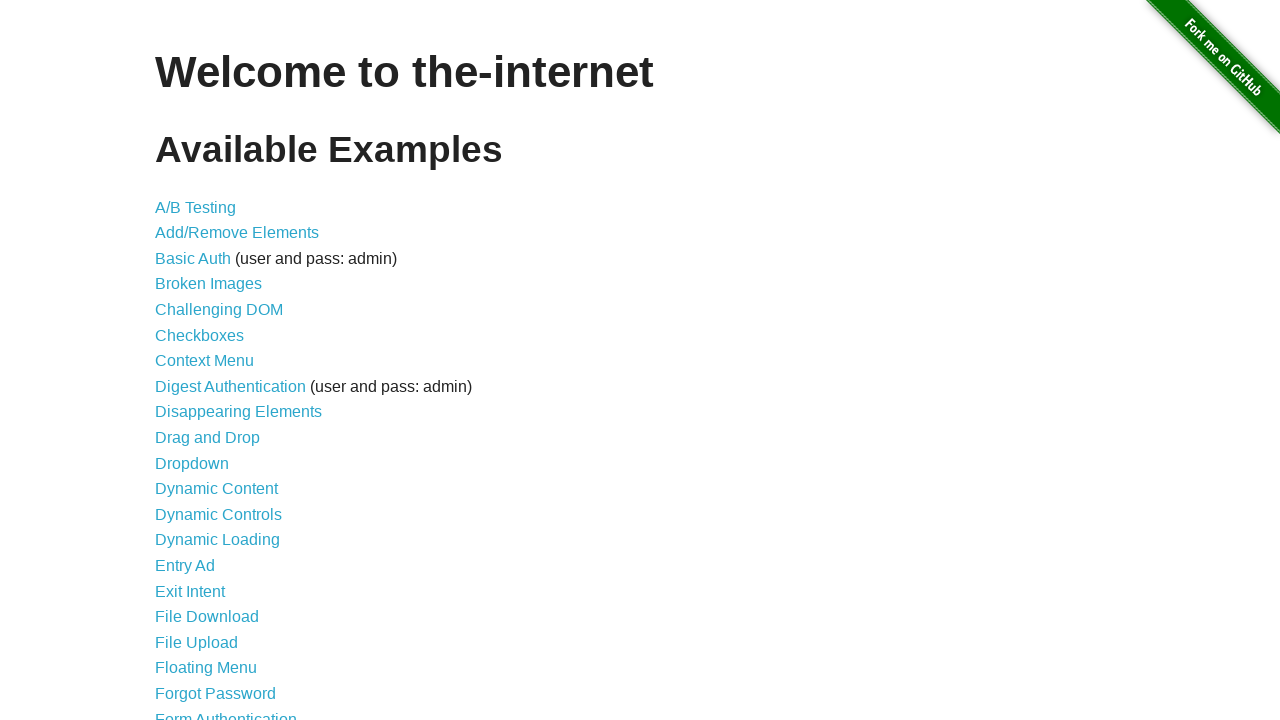

Checked for jQuery and injected it if missing
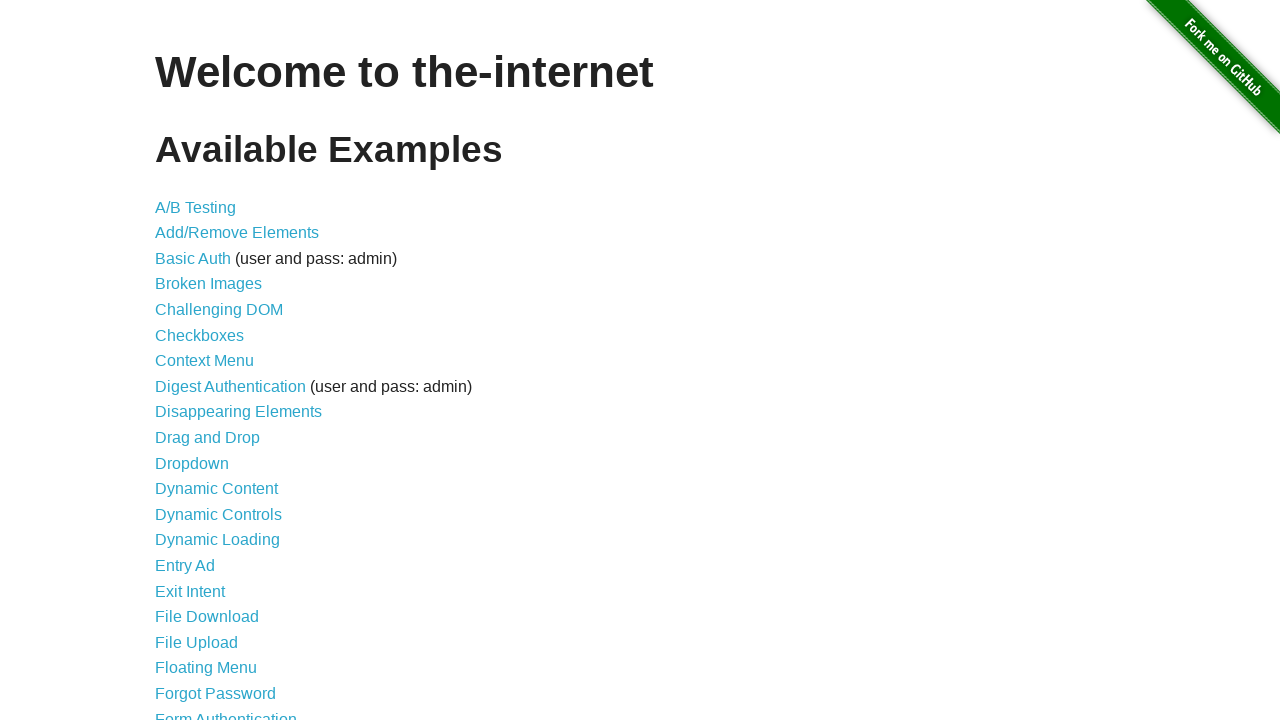

Waited for jQuery to load successfully
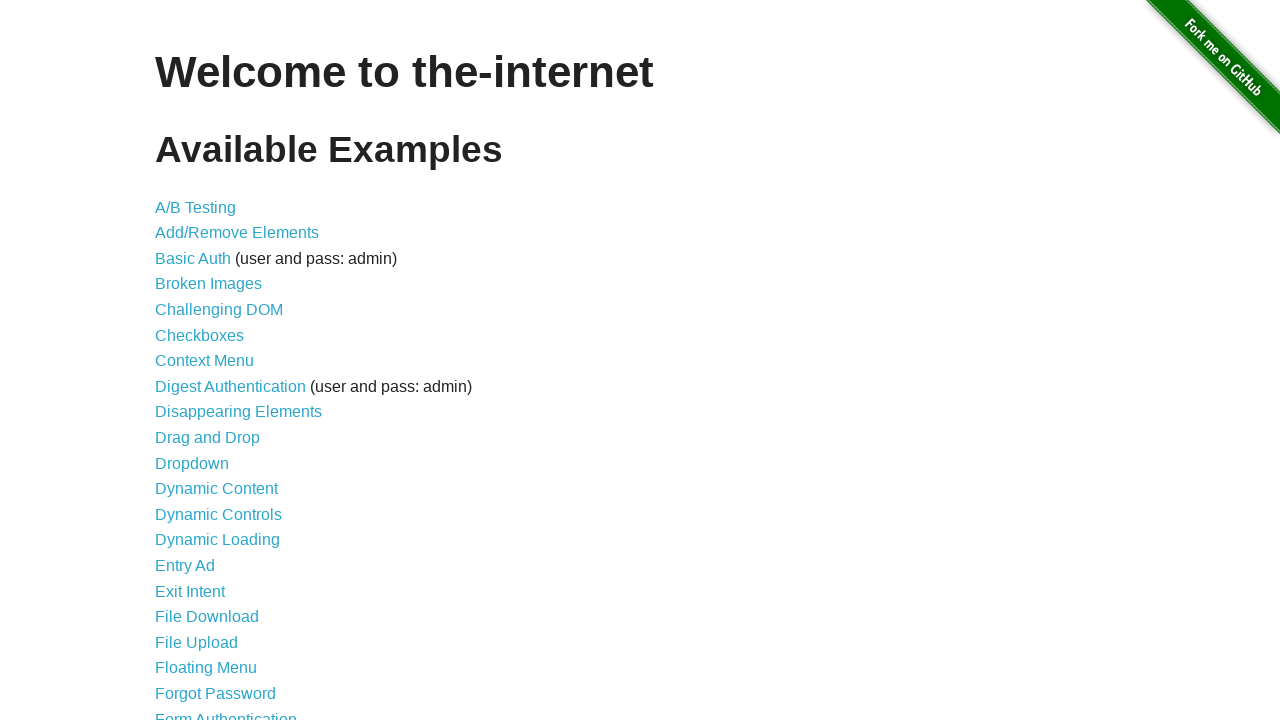

Injected jQuery Growl library script
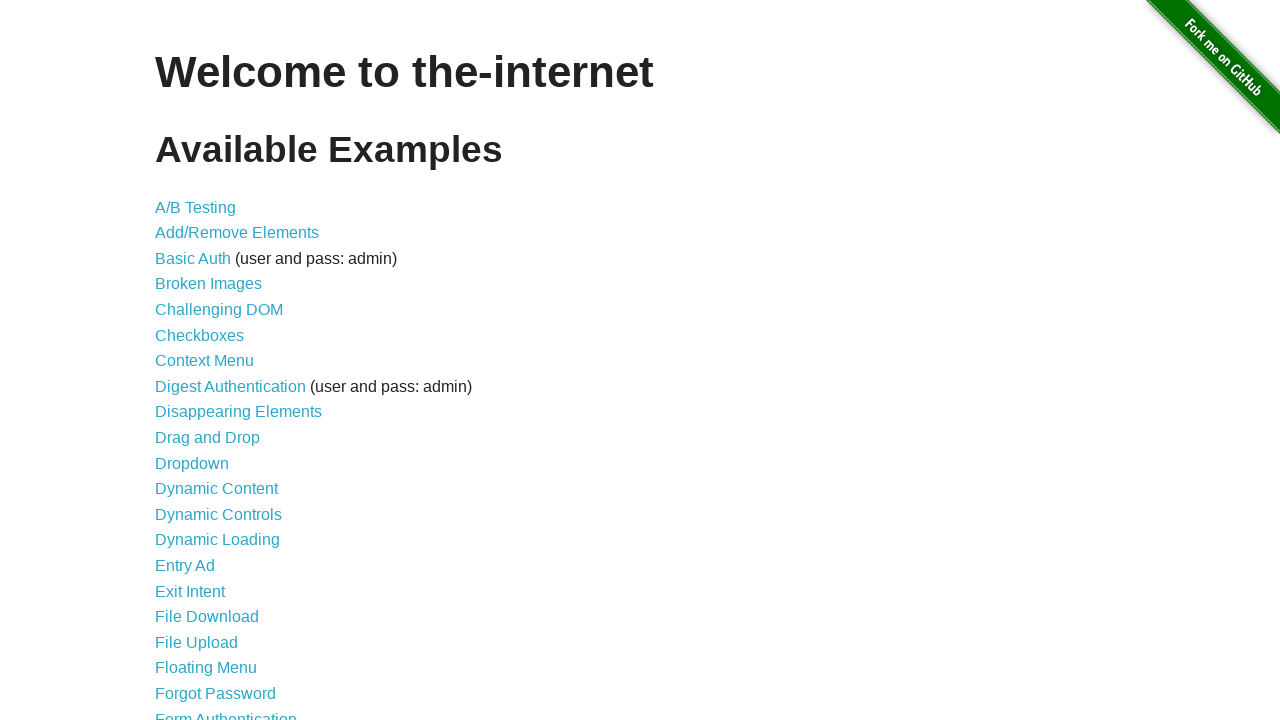

Injected jQuery Growl CSS stylesheet
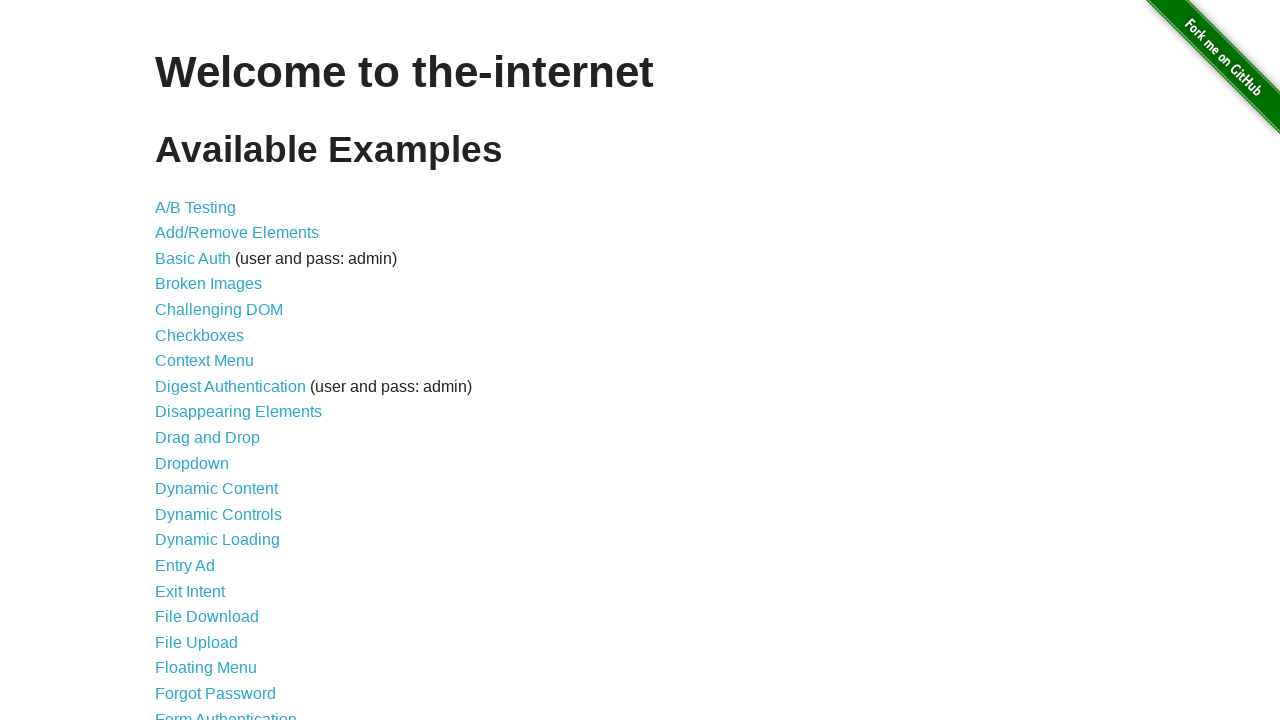

Waited for jQuery Growl library to initialize
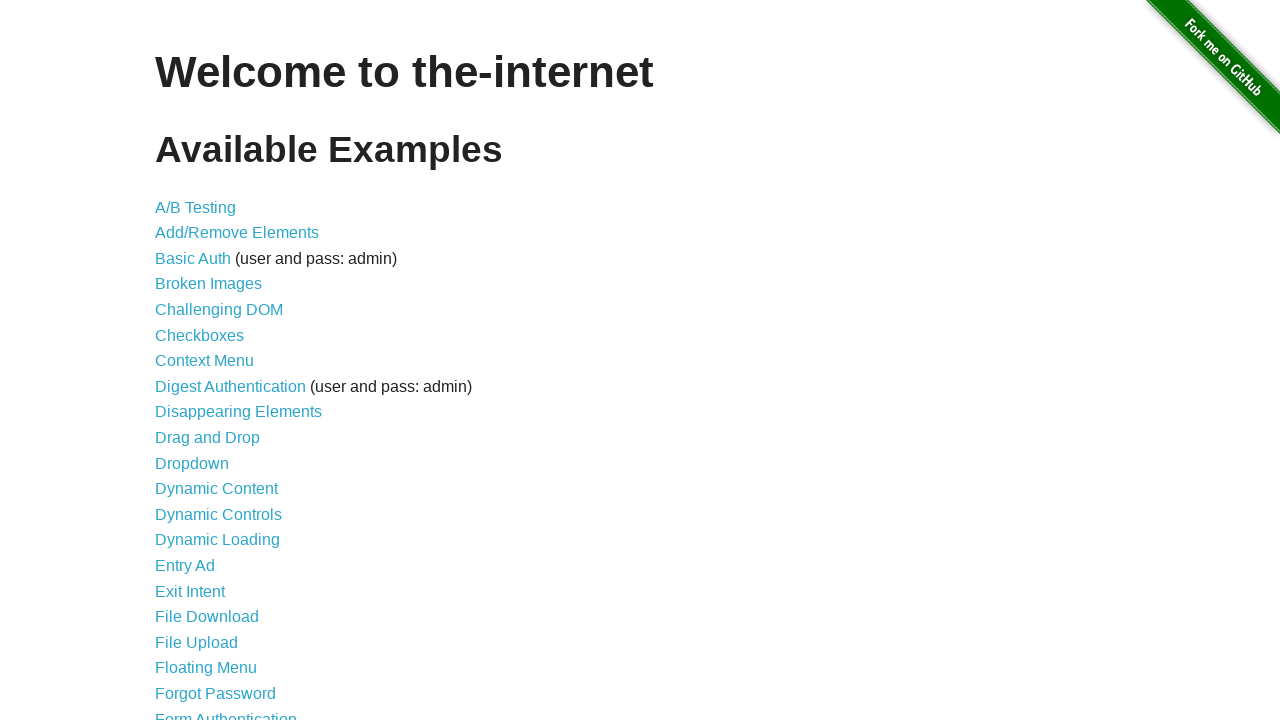

Displayed default growl notification with GET title
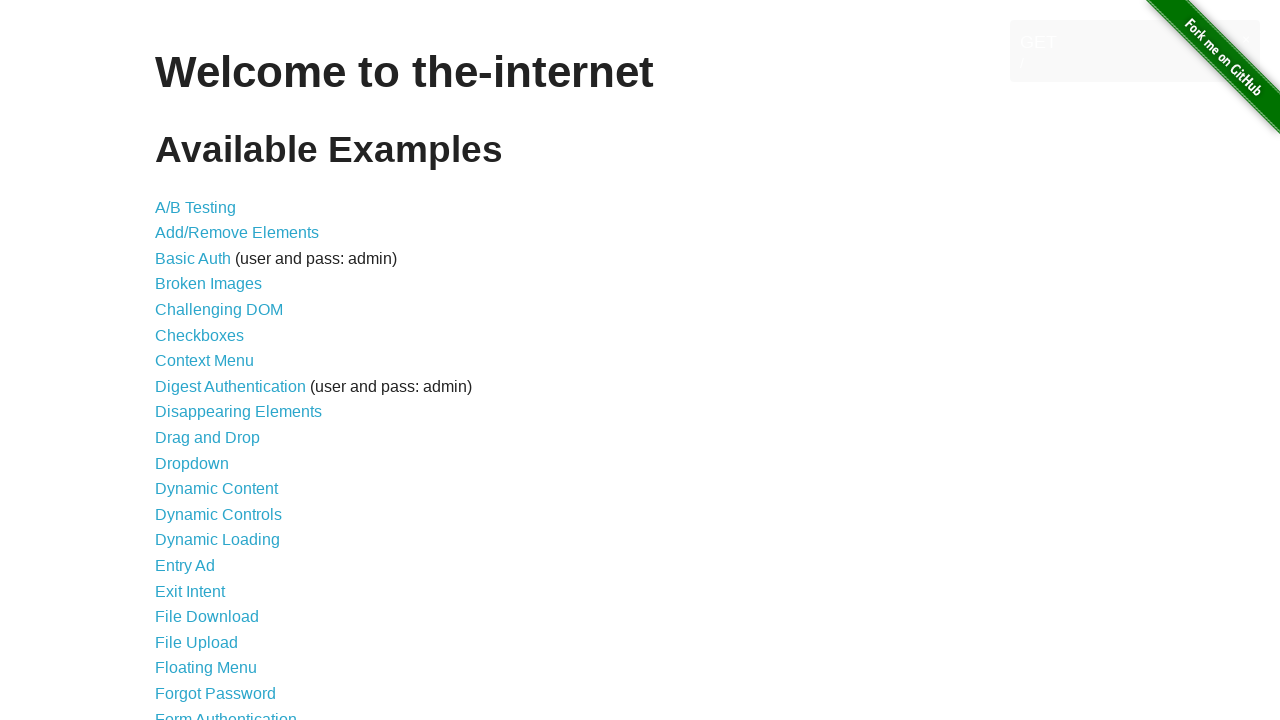

Displayed error growl notification
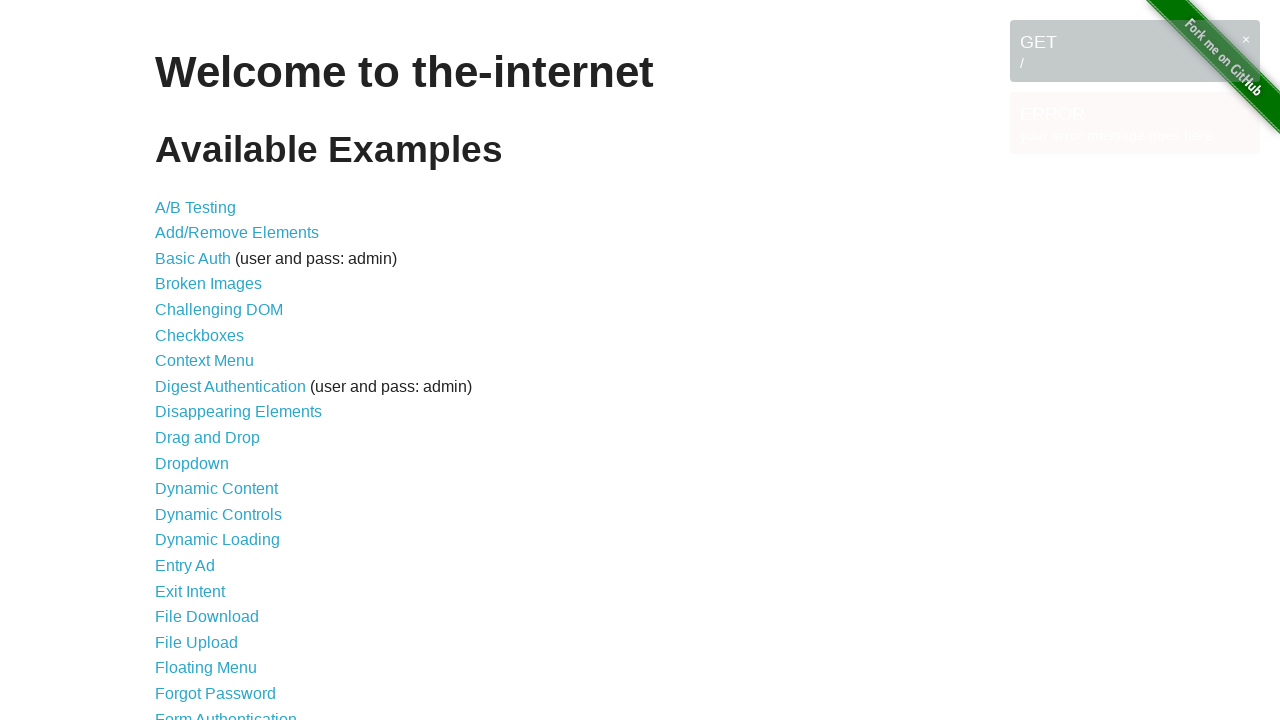

Displayed notice growl notification
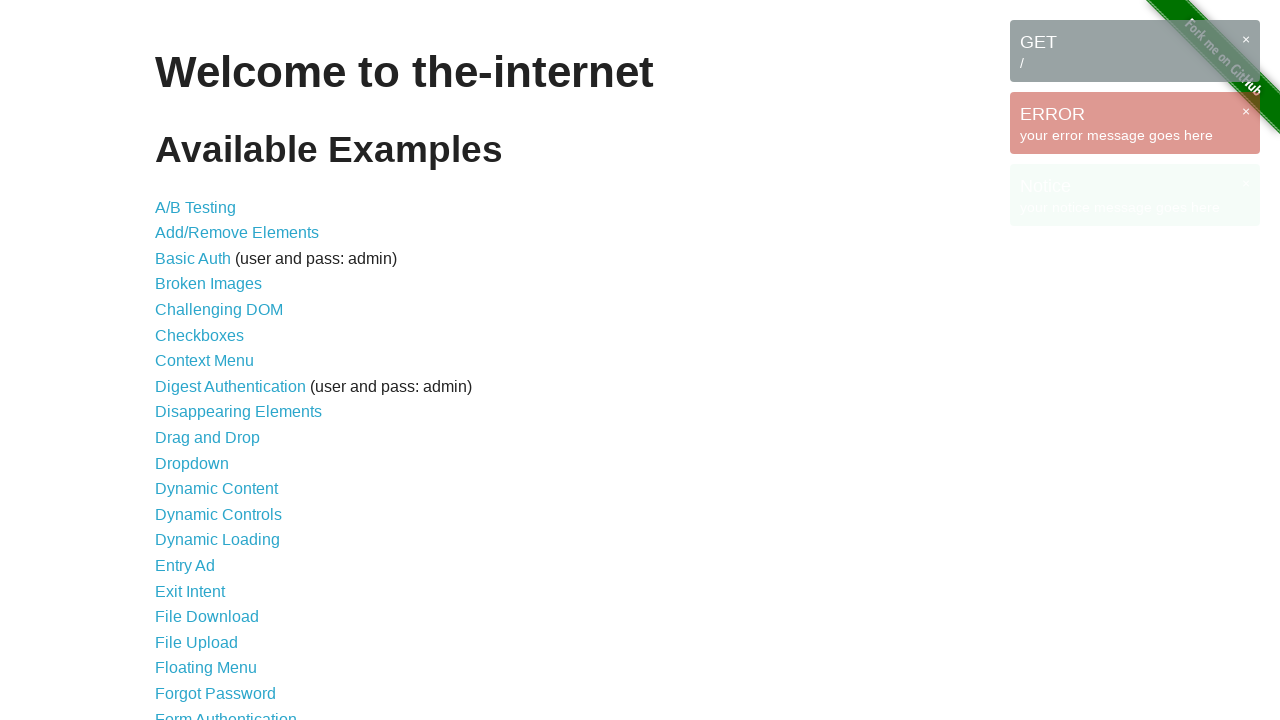

Displayed warning growl notification
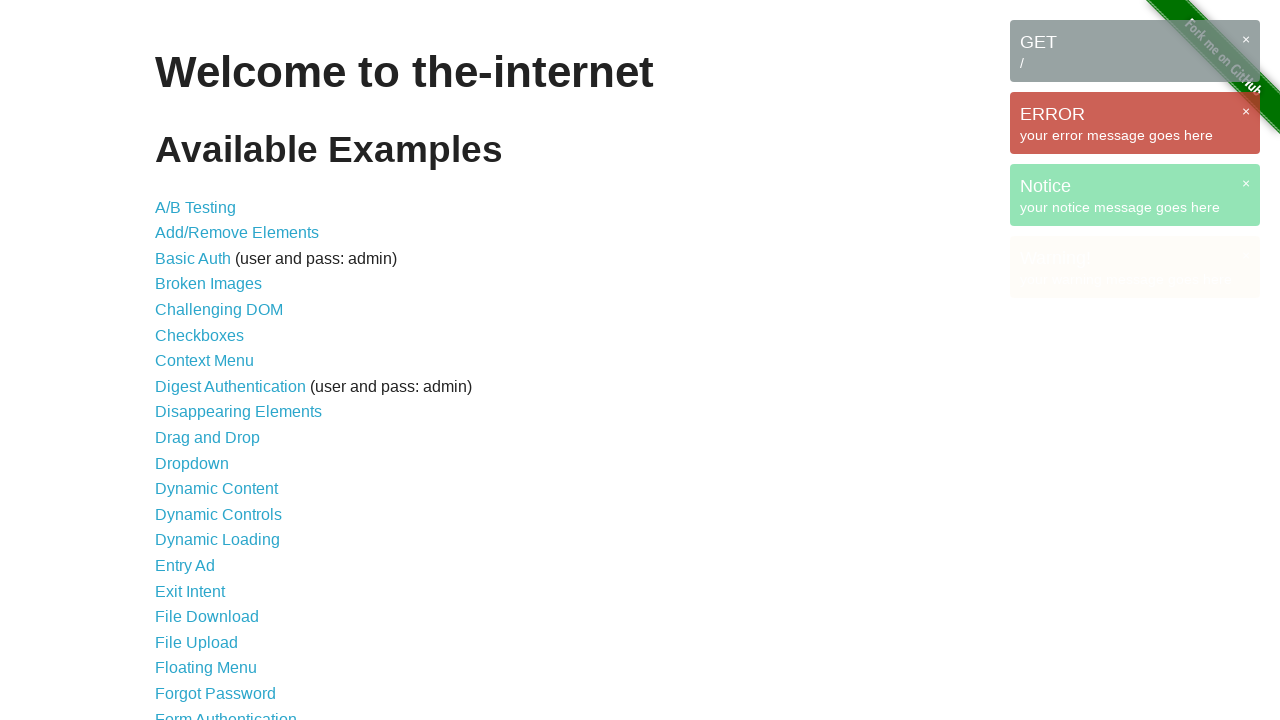

Waited 3 seconds to view all growl notifications
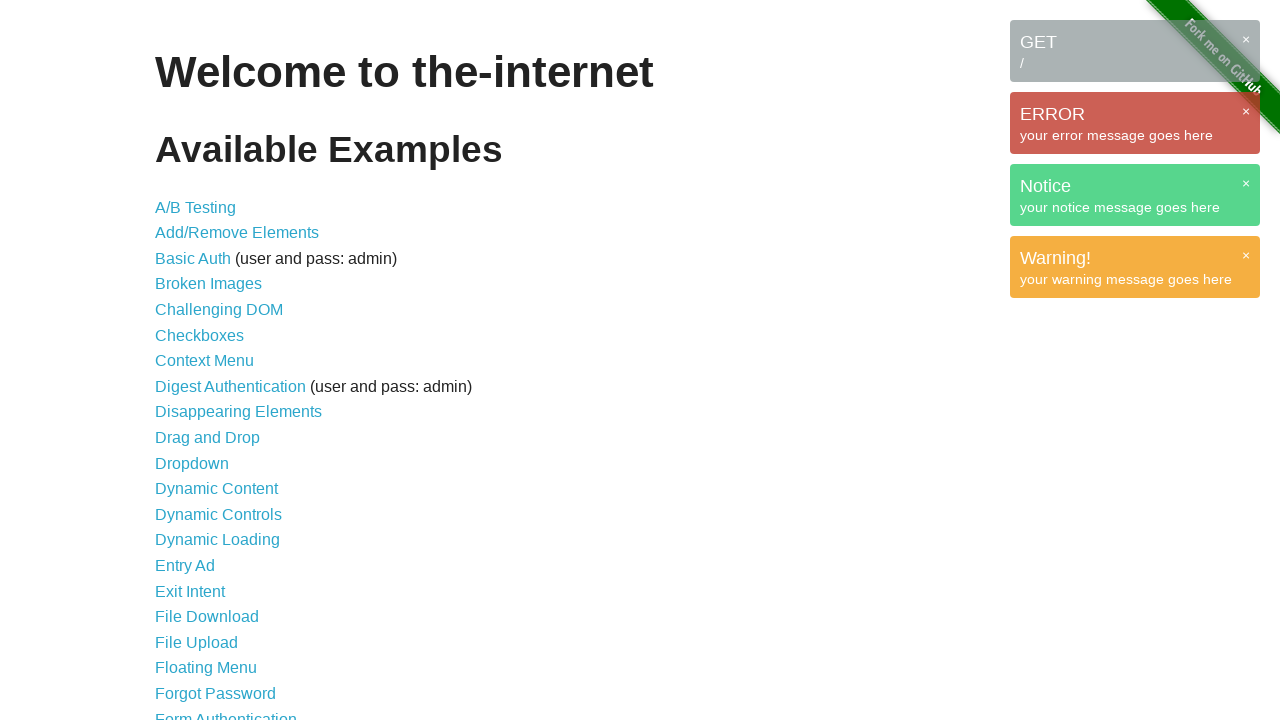

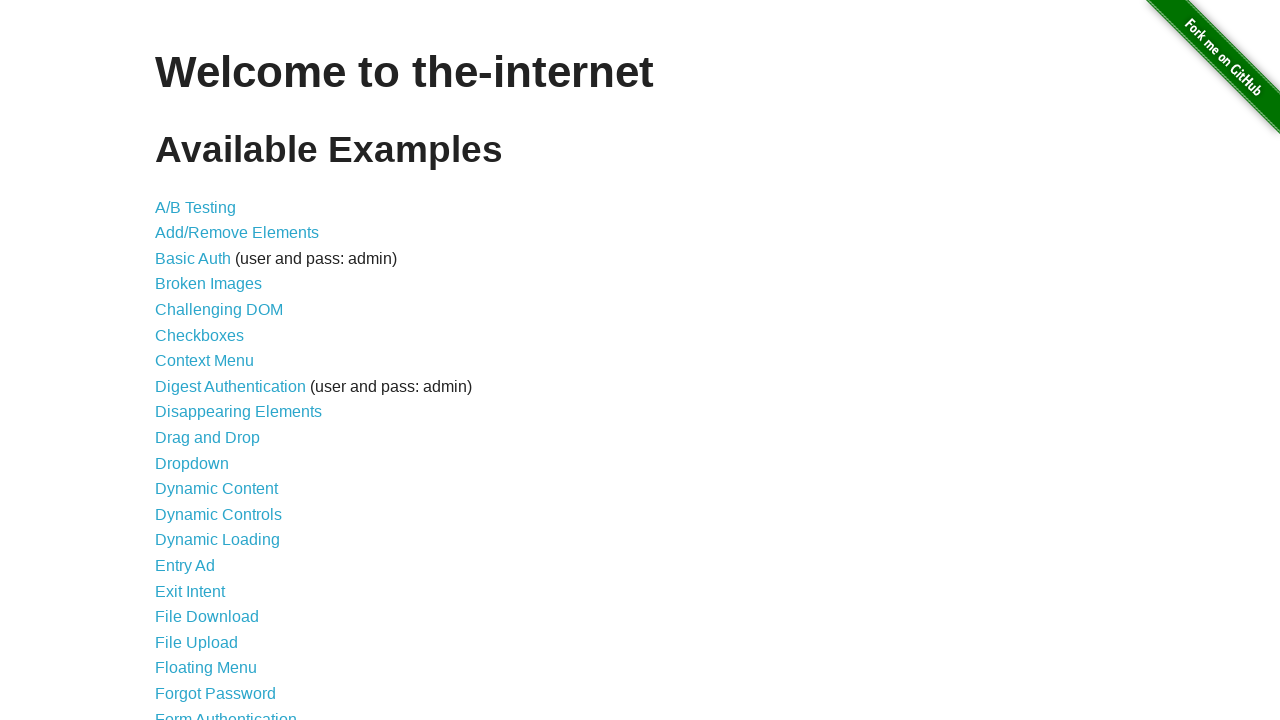